Tests checkbox functionality by verifying initial unchecked state, clicking to check it, and confirming the checked state

Starting URL: https://rahulshettyacademy.com/dropdownsPractise/

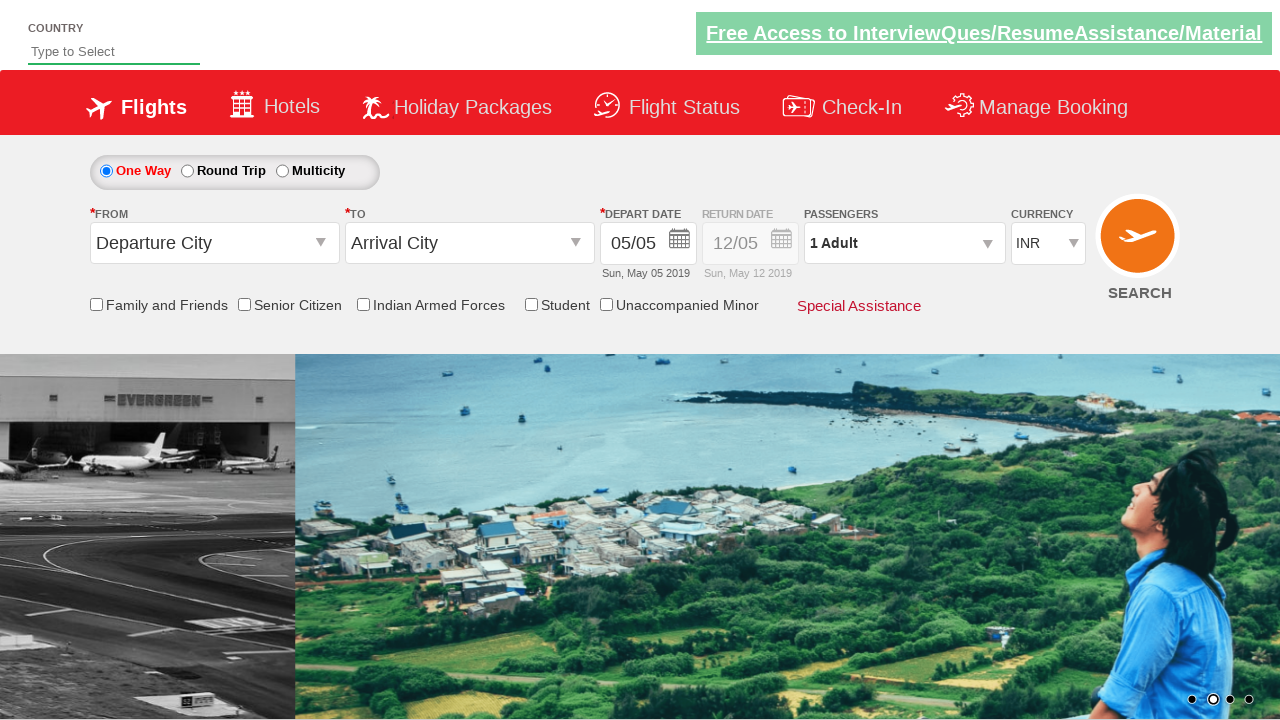

Verified Senior Citizen Discount checkbox is initially unchecked
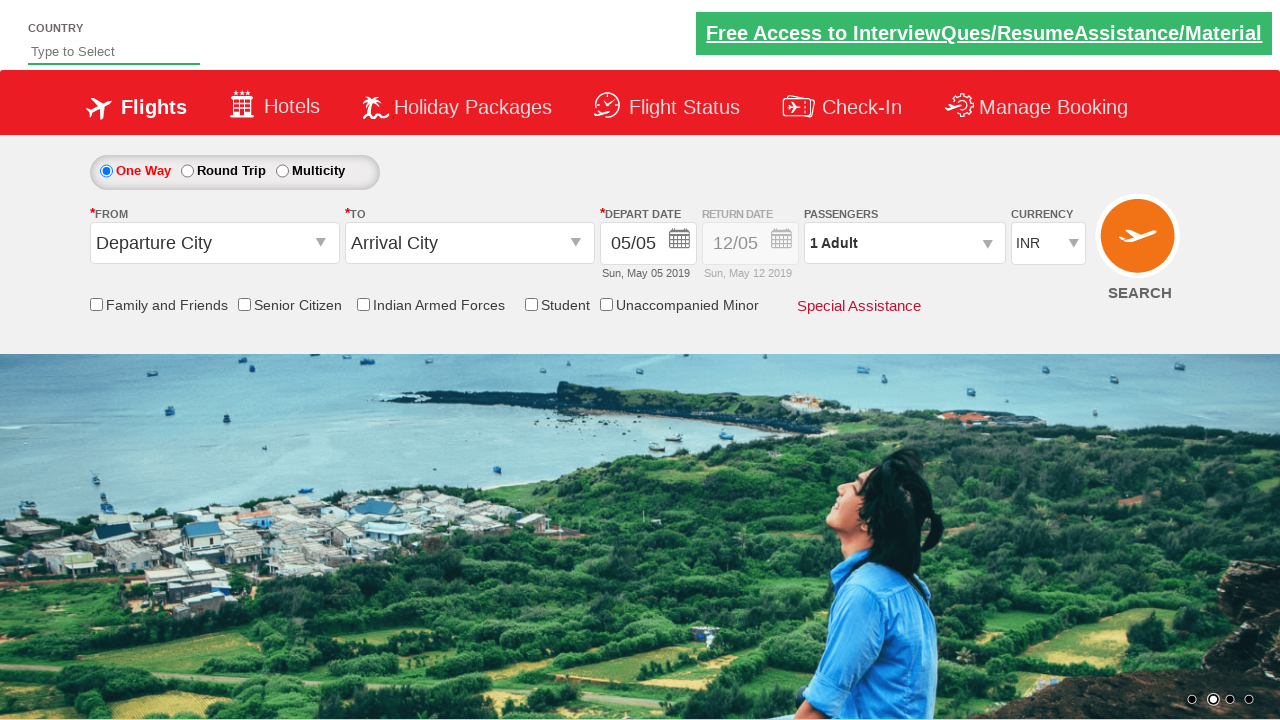

Clicked Senior Citizen Discount checkbox at (244, 304) on input[id*='SeniorCitizenDiscount']
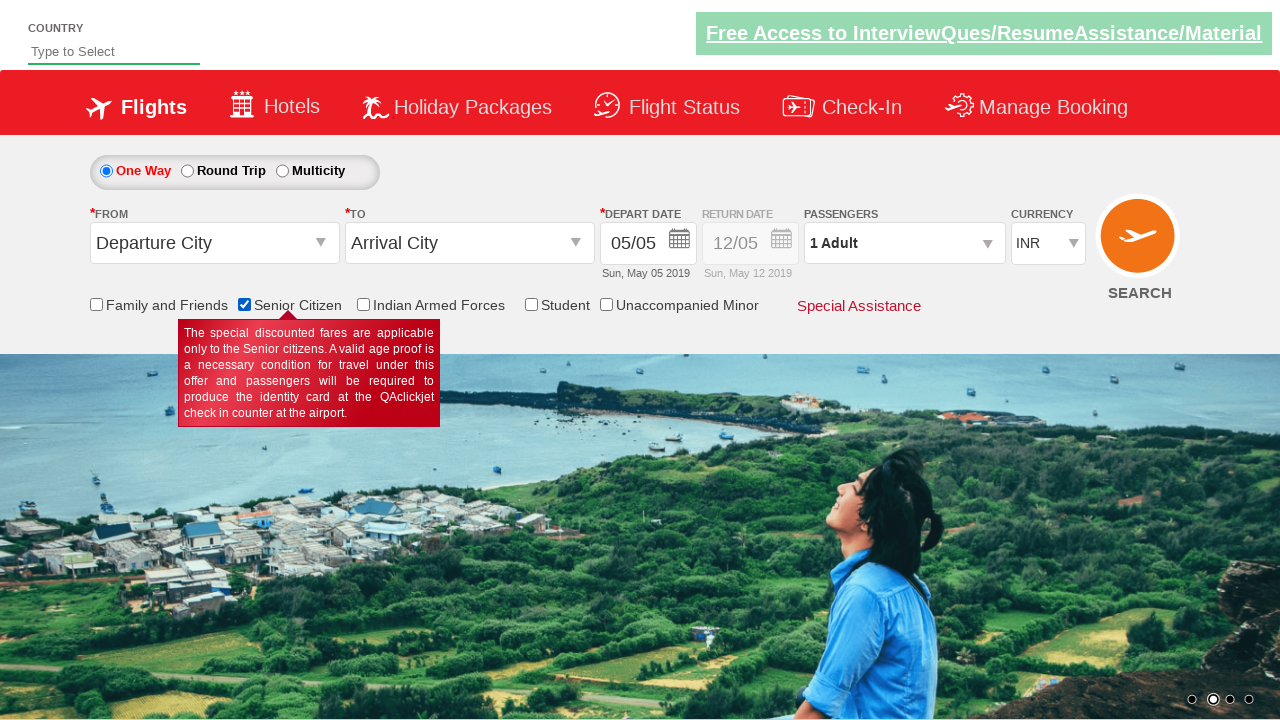

Verified Senior Citizen Discount checkbox is now checked
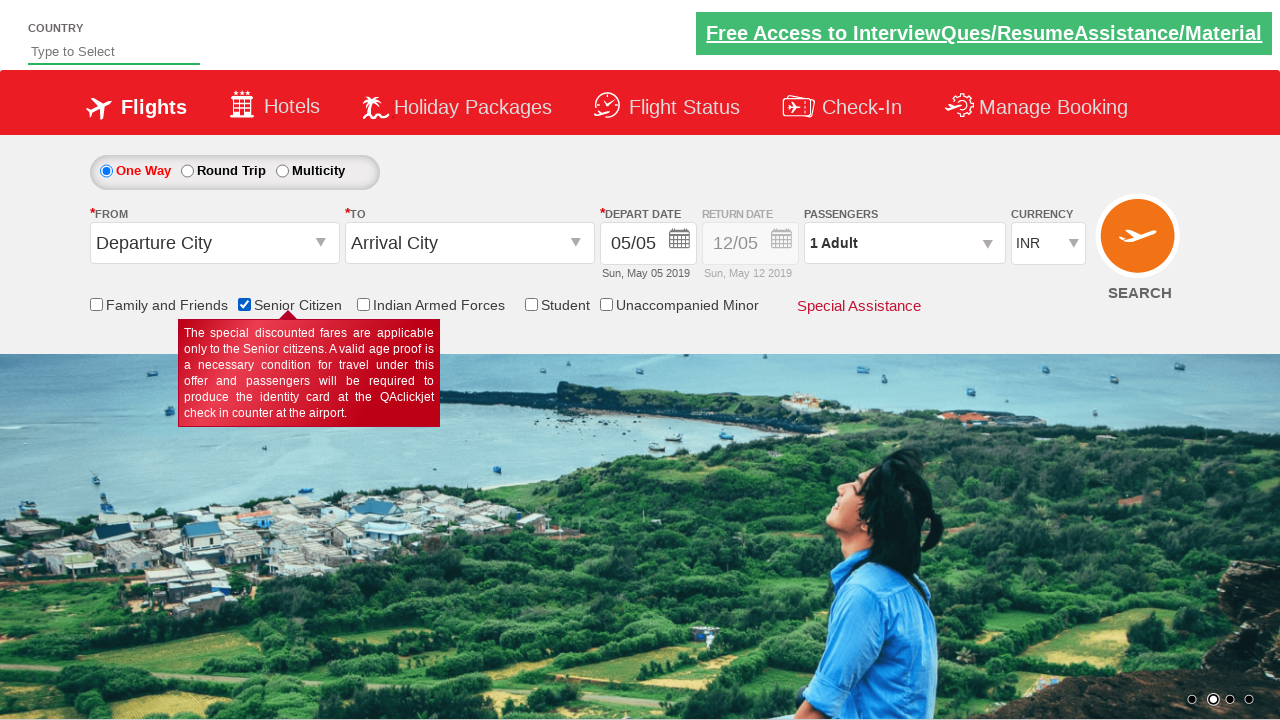

Retrieved total checkbox count: 6
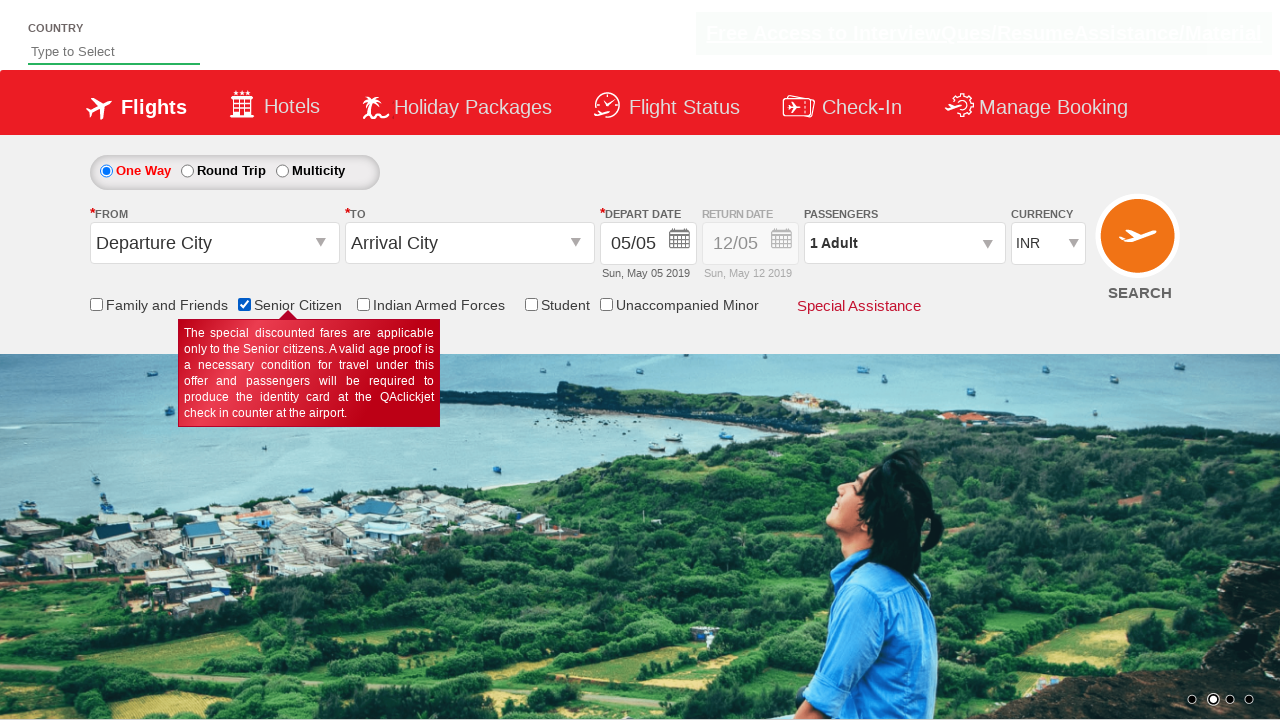

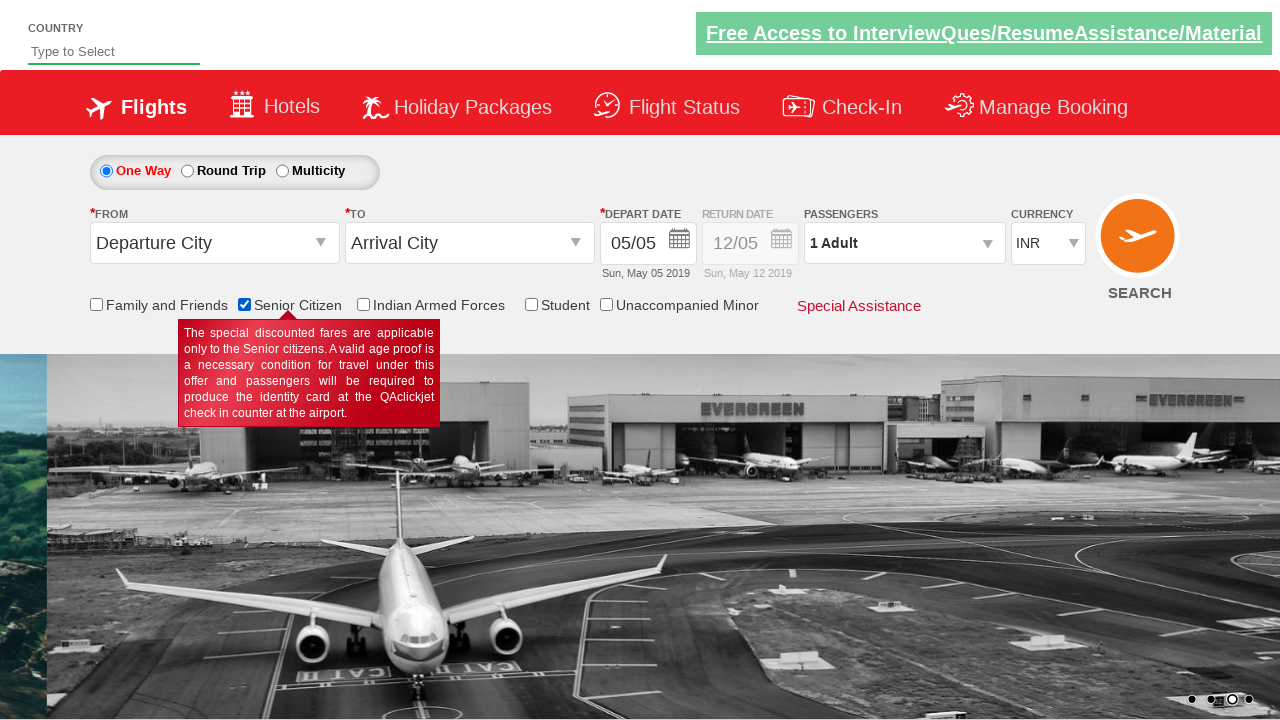